Tests JavaScript alert and confirm dialog handling by triggering both types of alerts

Starting URL: https://rahulshettyacademy.com/AutomationPractice/

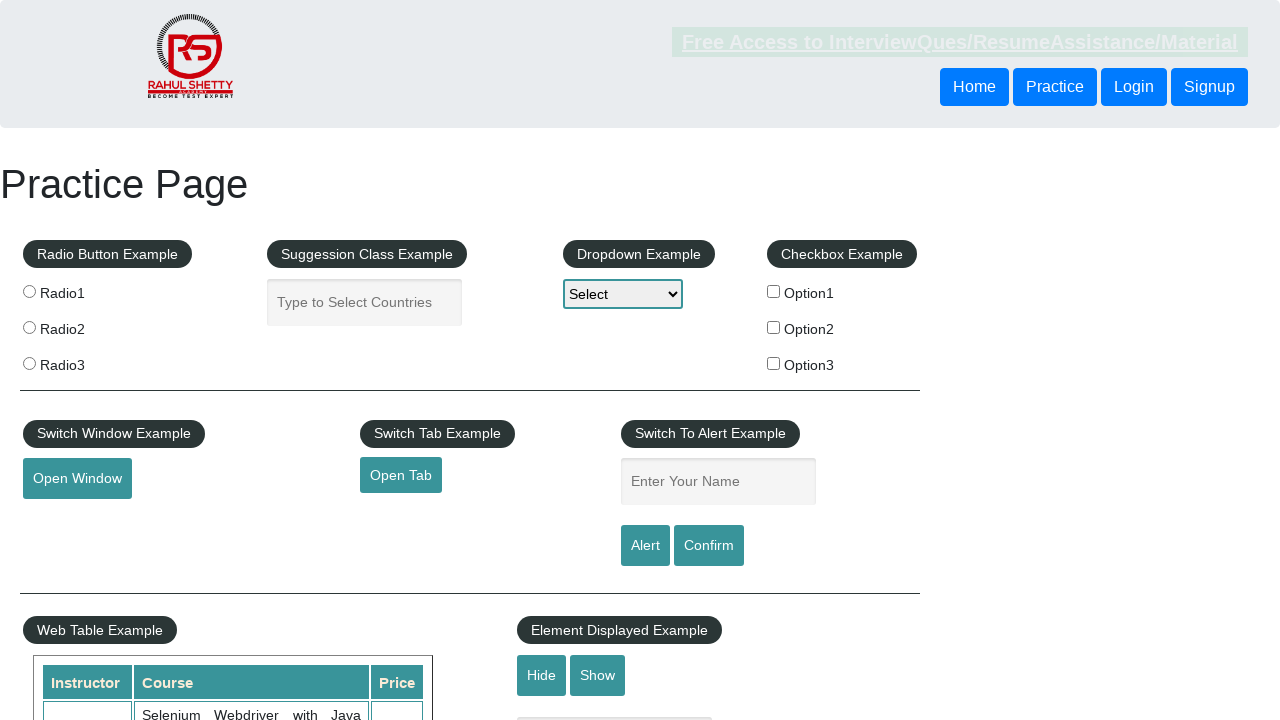

Set up dialog handler to accept all dialogs
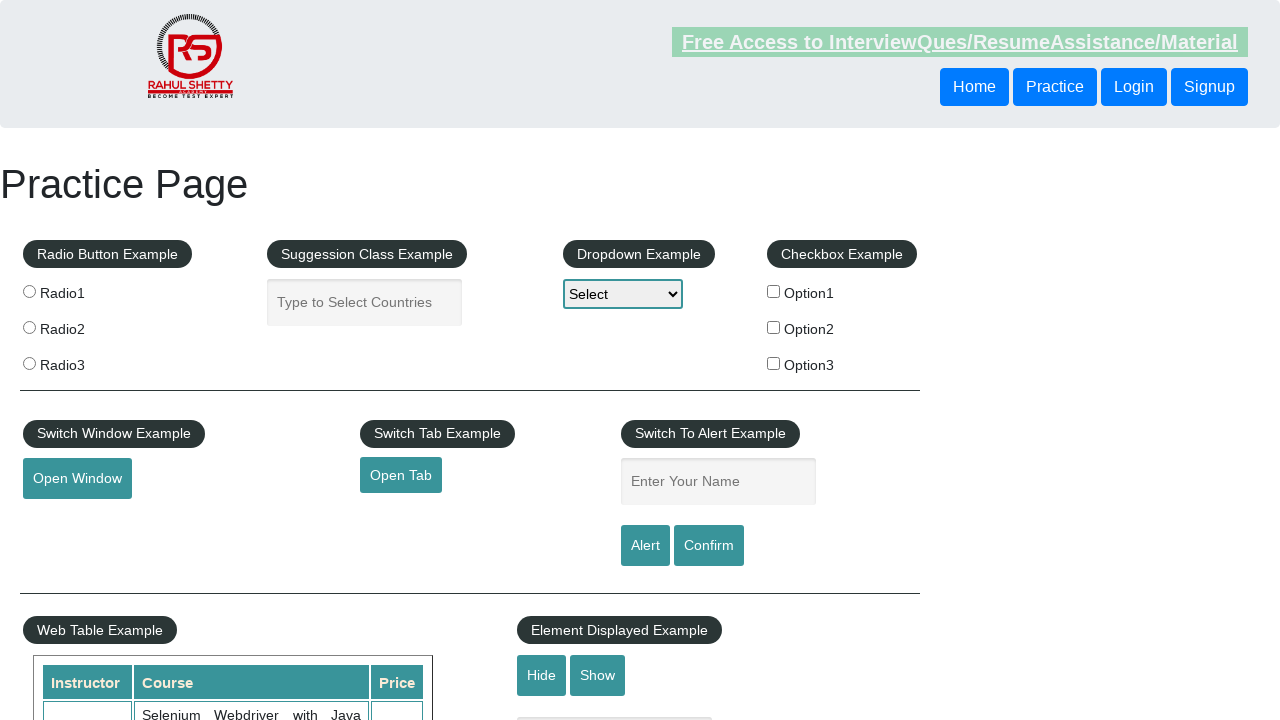

Clicked Confirm button to trigger confirm dialog at (709, 546) on [value="Confirm"]
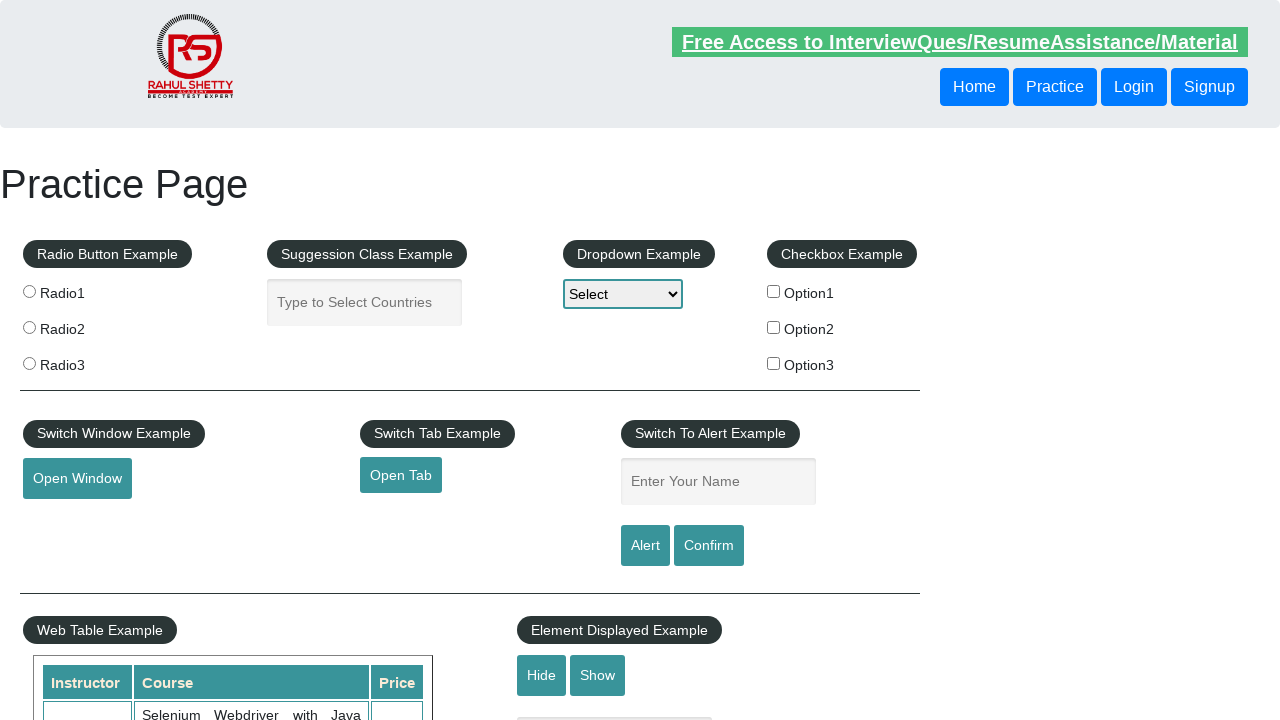

Clicked Alert button to trigger alert dialog at (645, 546) on [value="Alert"]
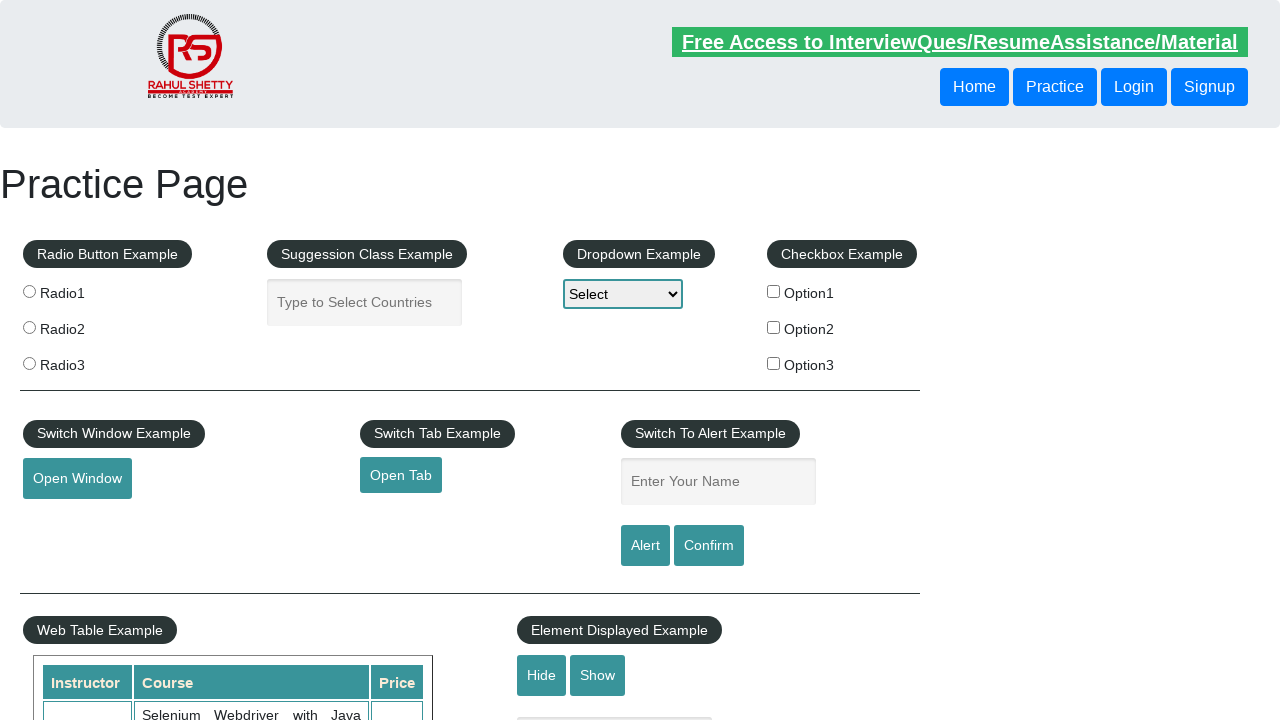

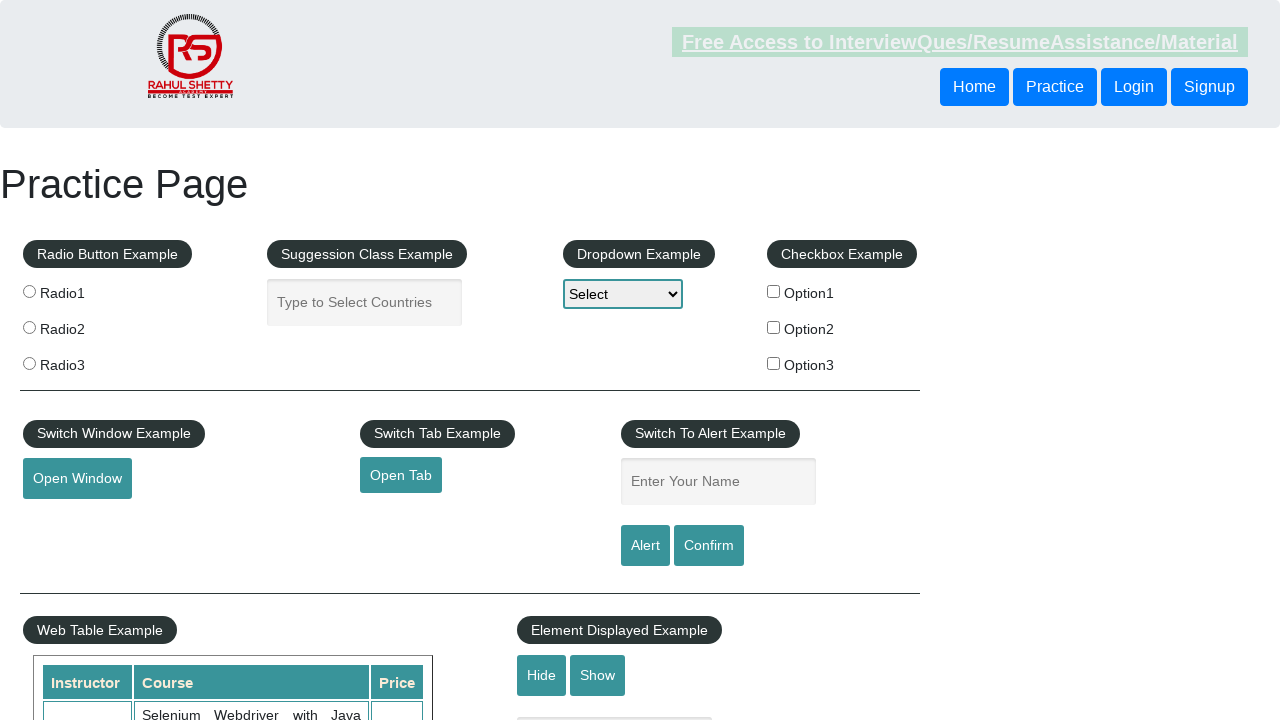